Tests opening a new browser tab from the Browser Windows section and verifies the new tab displays a short message

Starting URL: https://demoqa.com

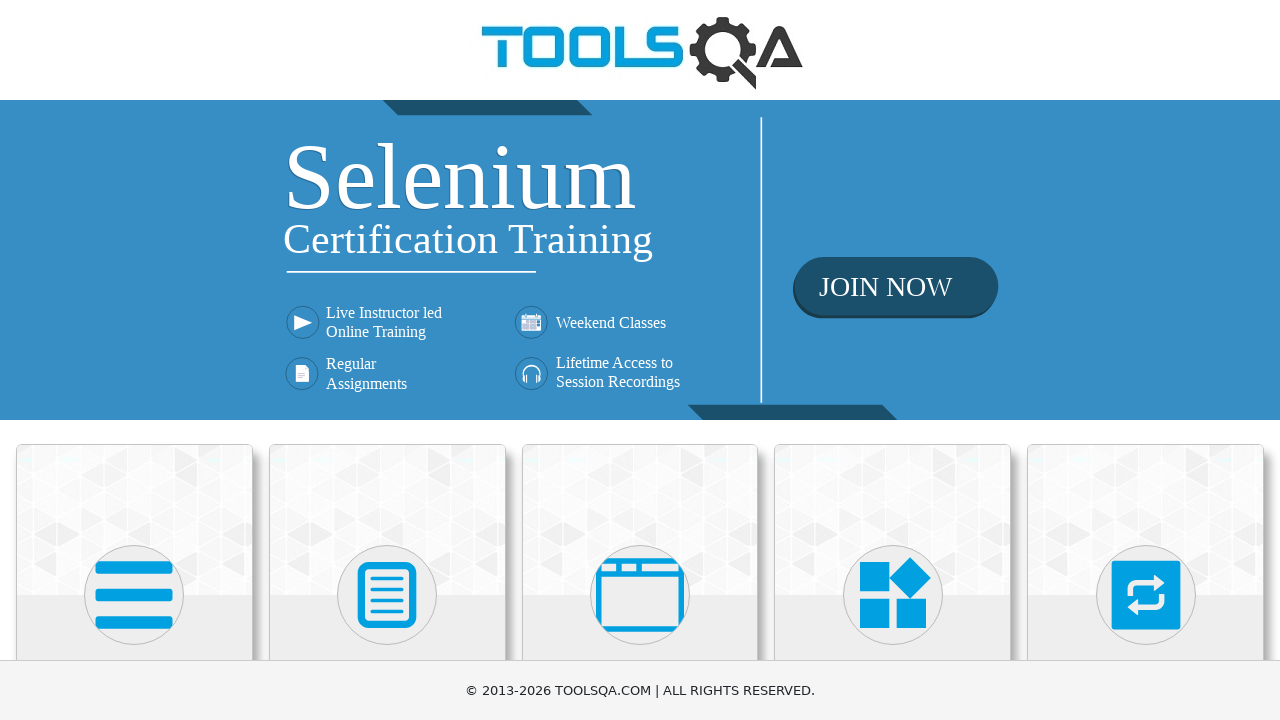

Clicked on Alerts, Frame & Windows card at (640, 520) on div.card:has-text('Alerts, Frame & Windows')
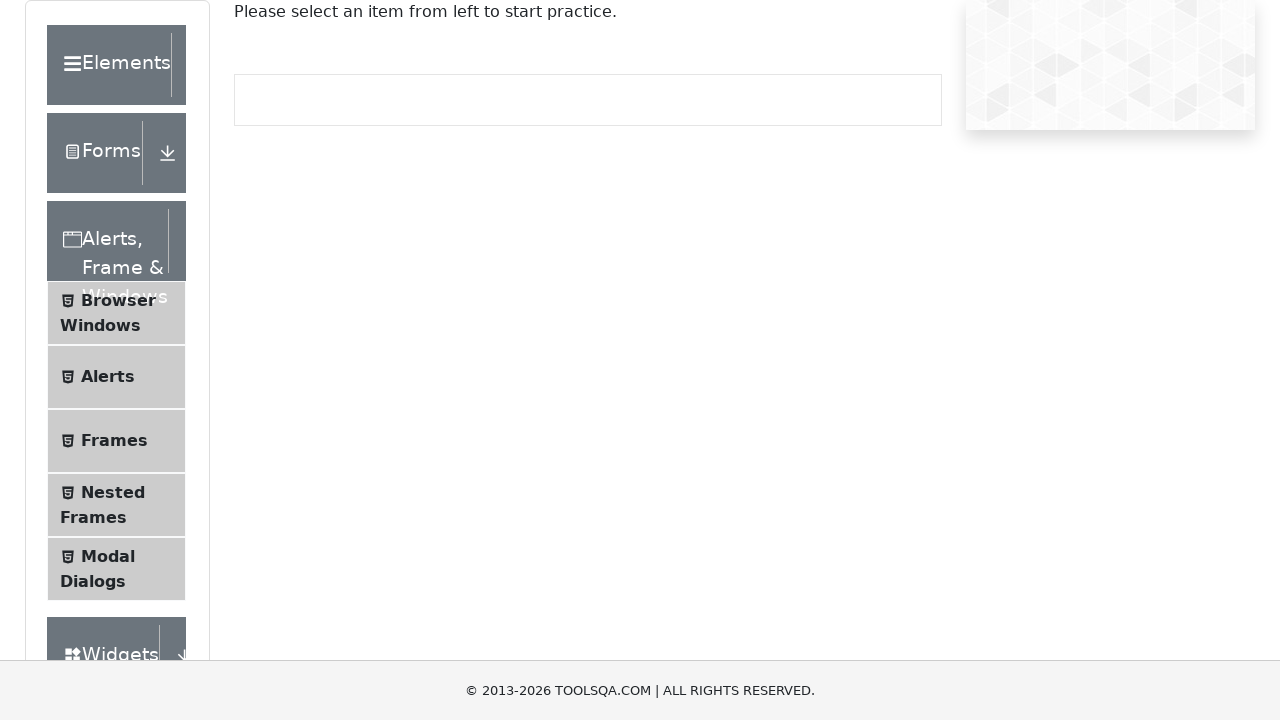

Clicked on Browser Windows menu item at (118, 300) on span:has-text('Browser Windows')
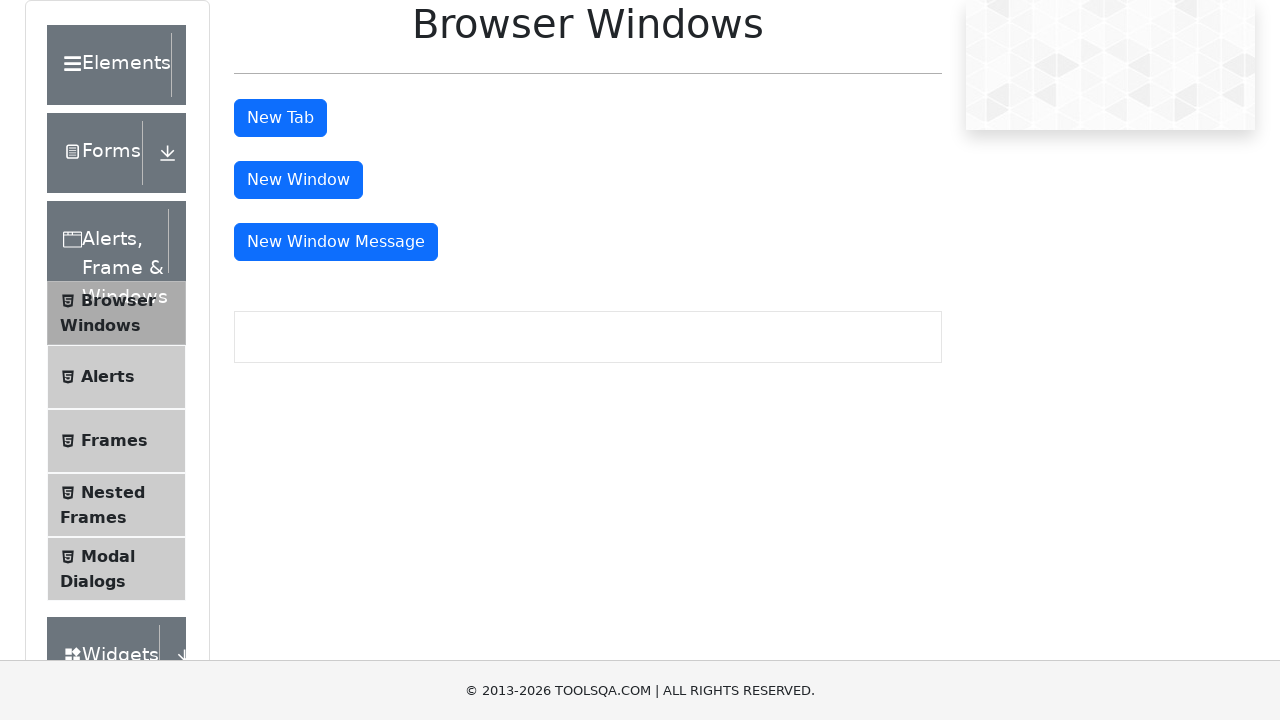

Clicked New Tab button and new tab opened at (280, 118) on #tabButton
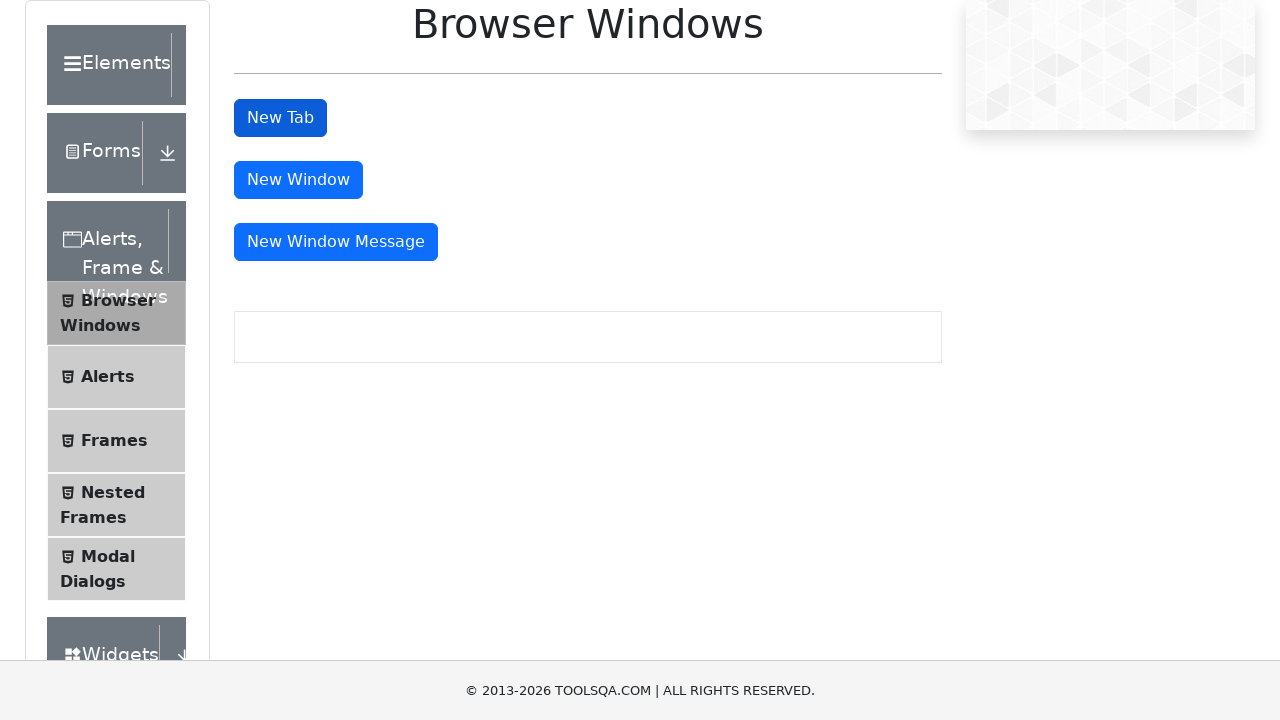

Switched to new tab and verified sample heading is displayed
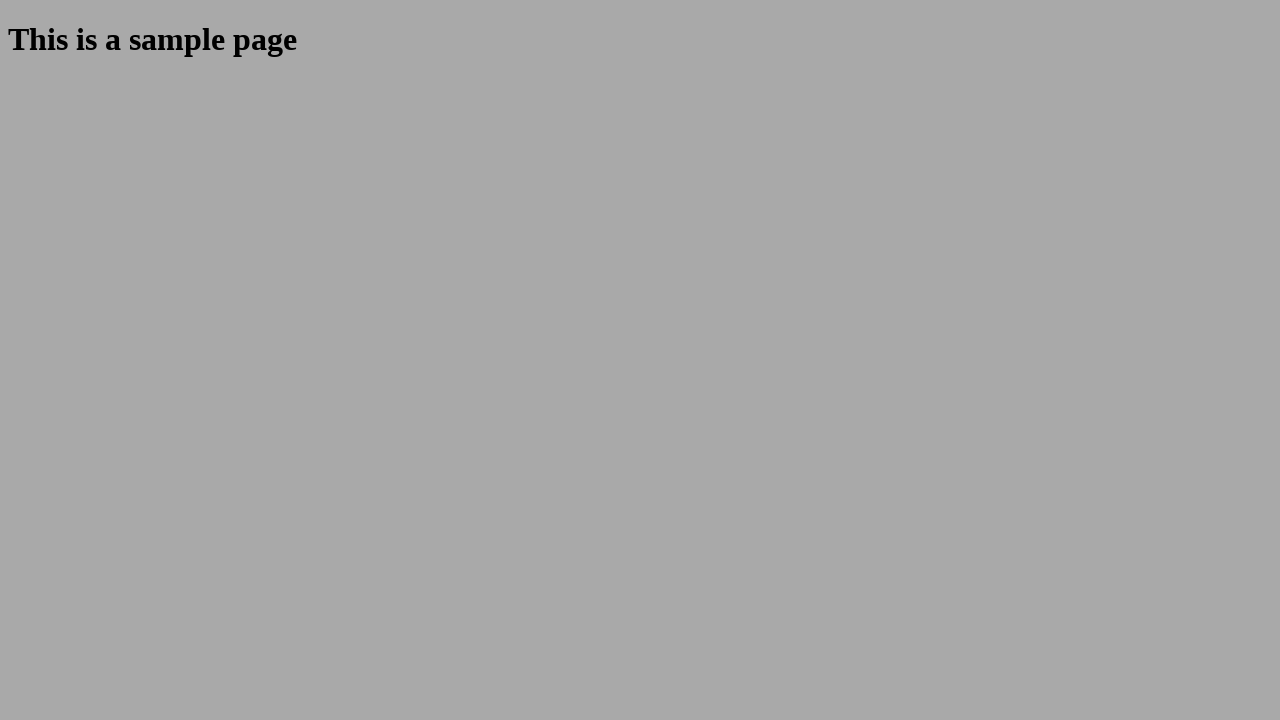

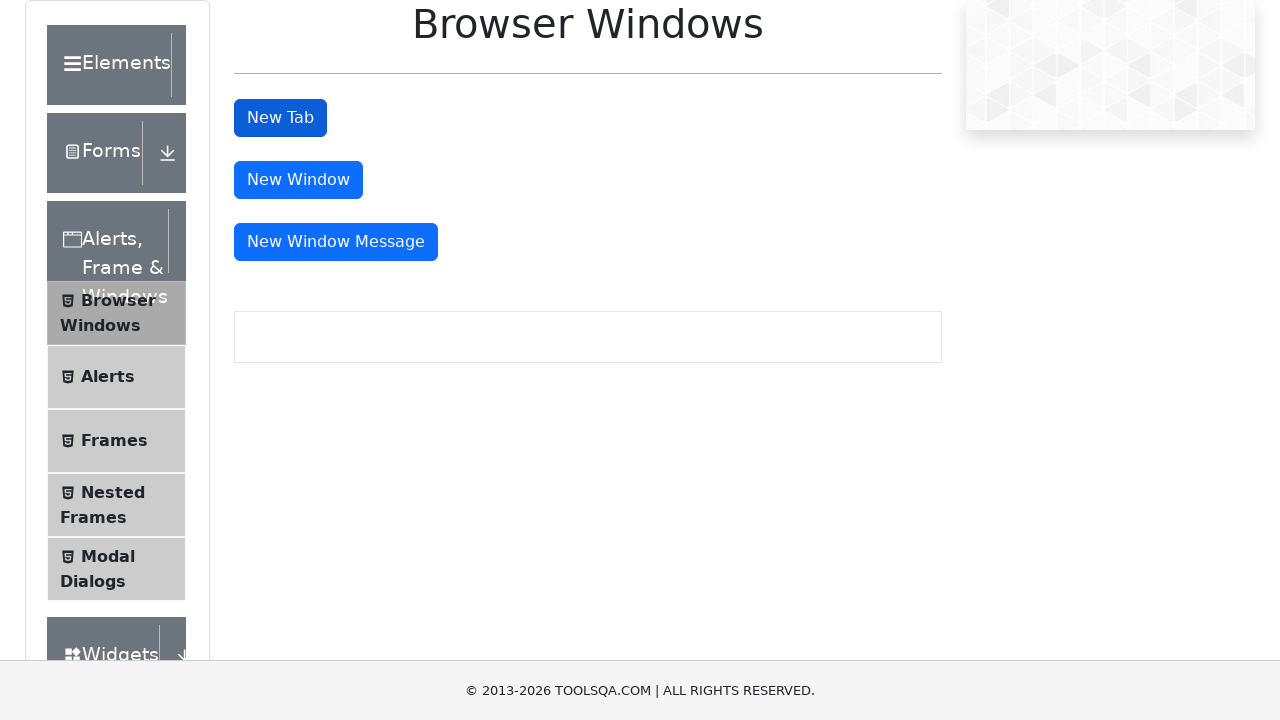